Simple test that navigates to the CoolTesters website and verifies the page loads successfully.

Starting URL: https://www.cooltesters.com

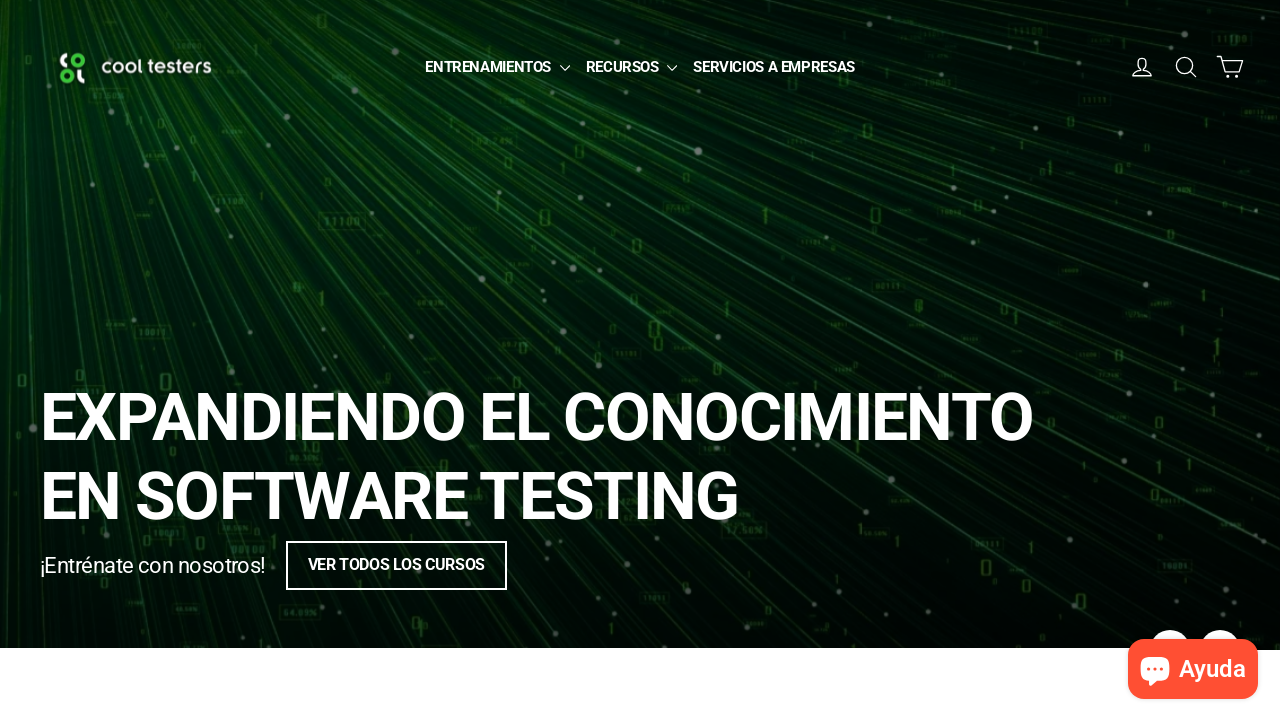

Waited for page to reach domcontentloaded state
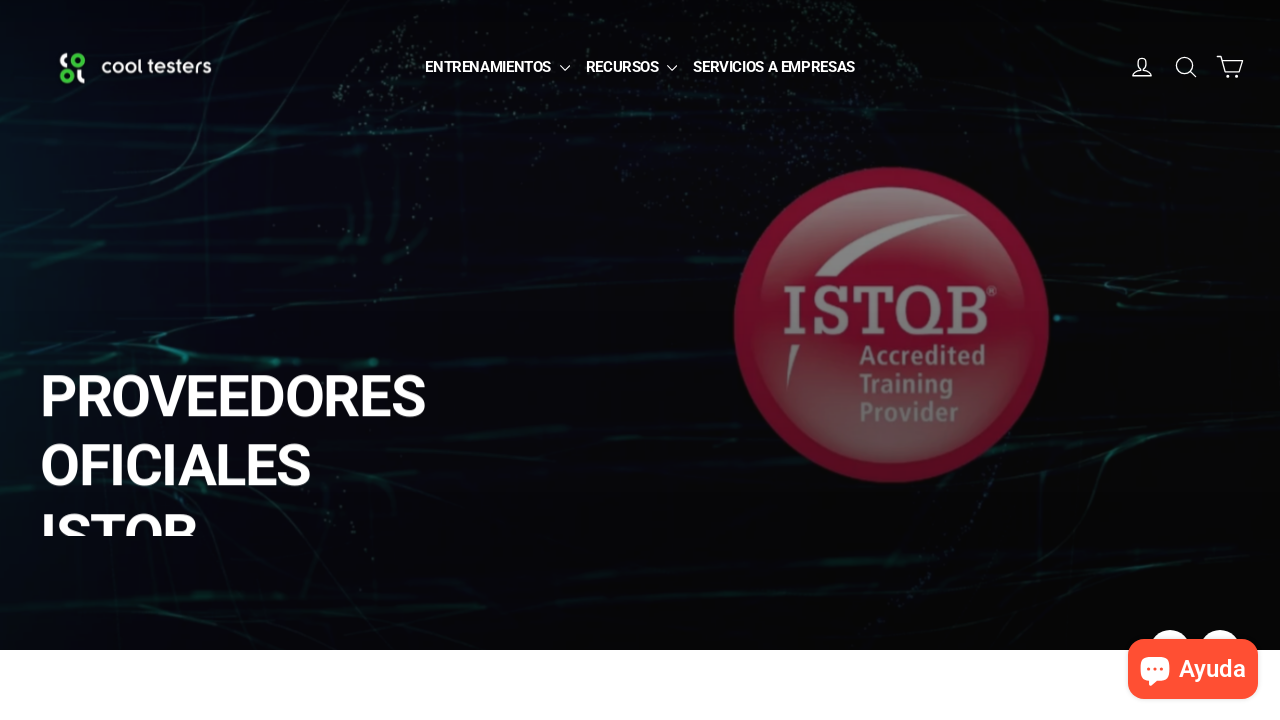

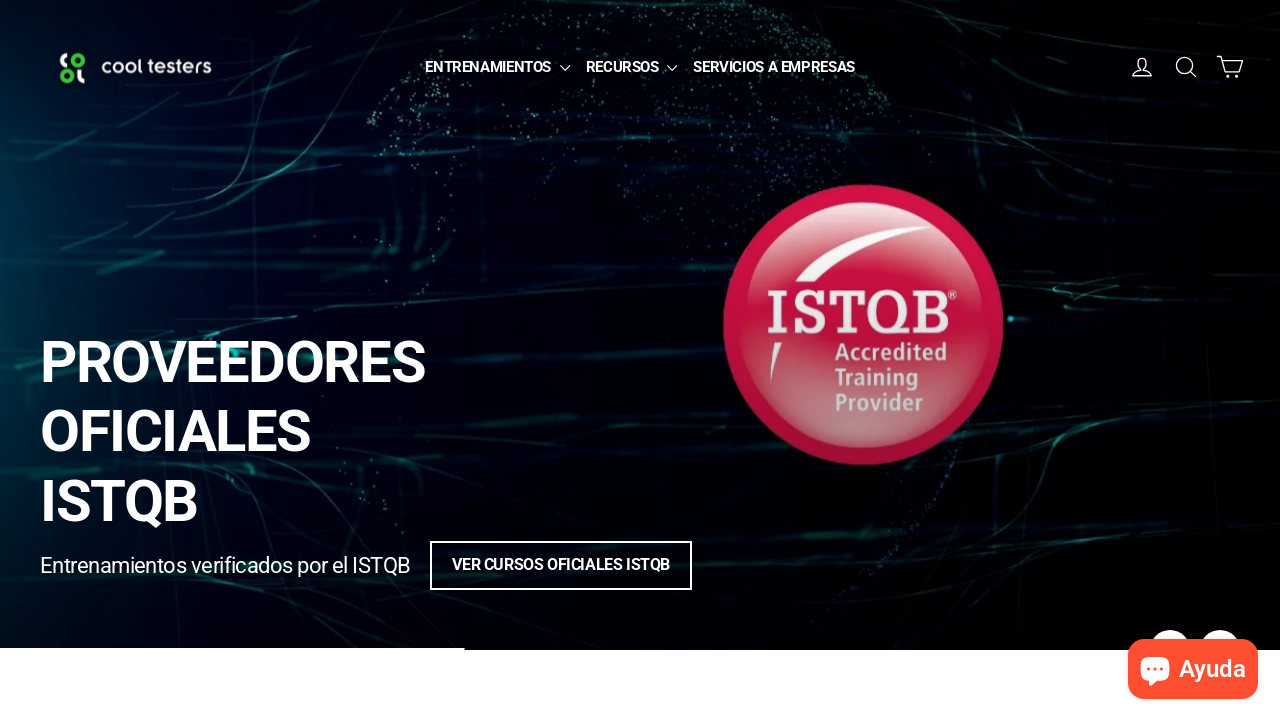